Navigates to a page with loading images and waits for all images to finish loading by checking for "Done!" text

Starting URL: https://bonigarcia.dev/selenium-webdriver-java/loading-images.html

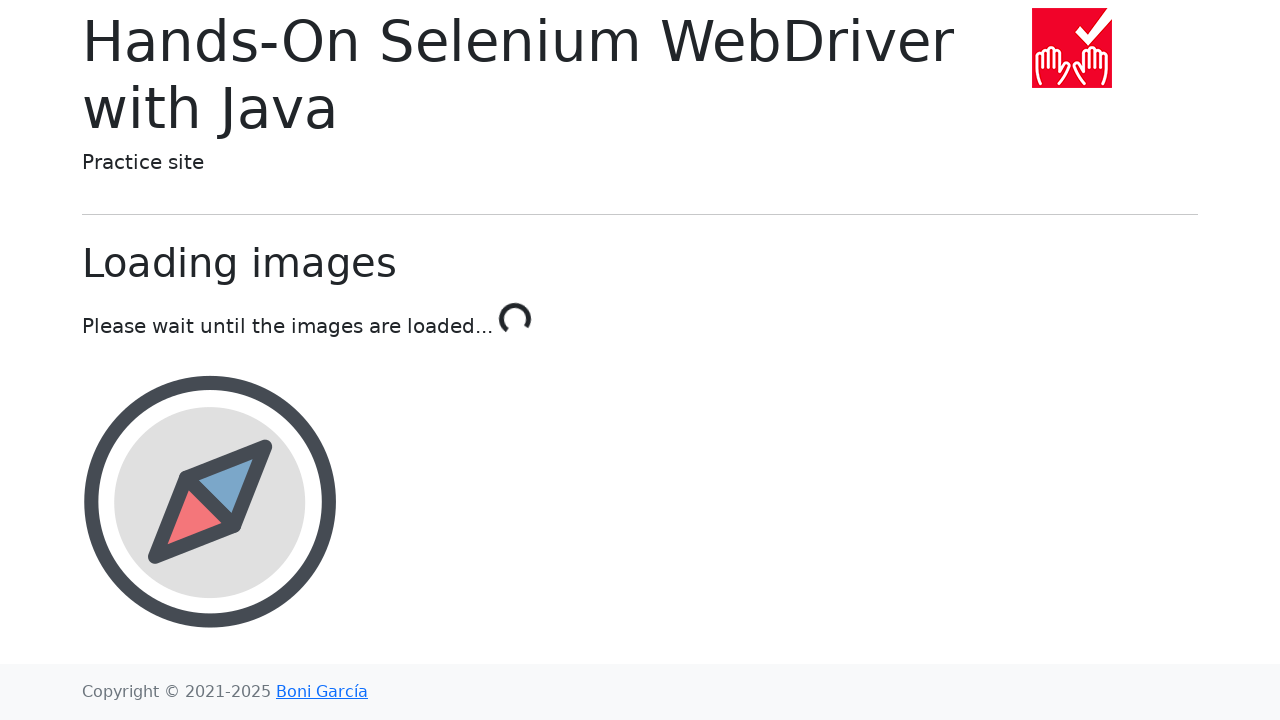

Waited for 'Done!' text to appear, indicating all images finished loading
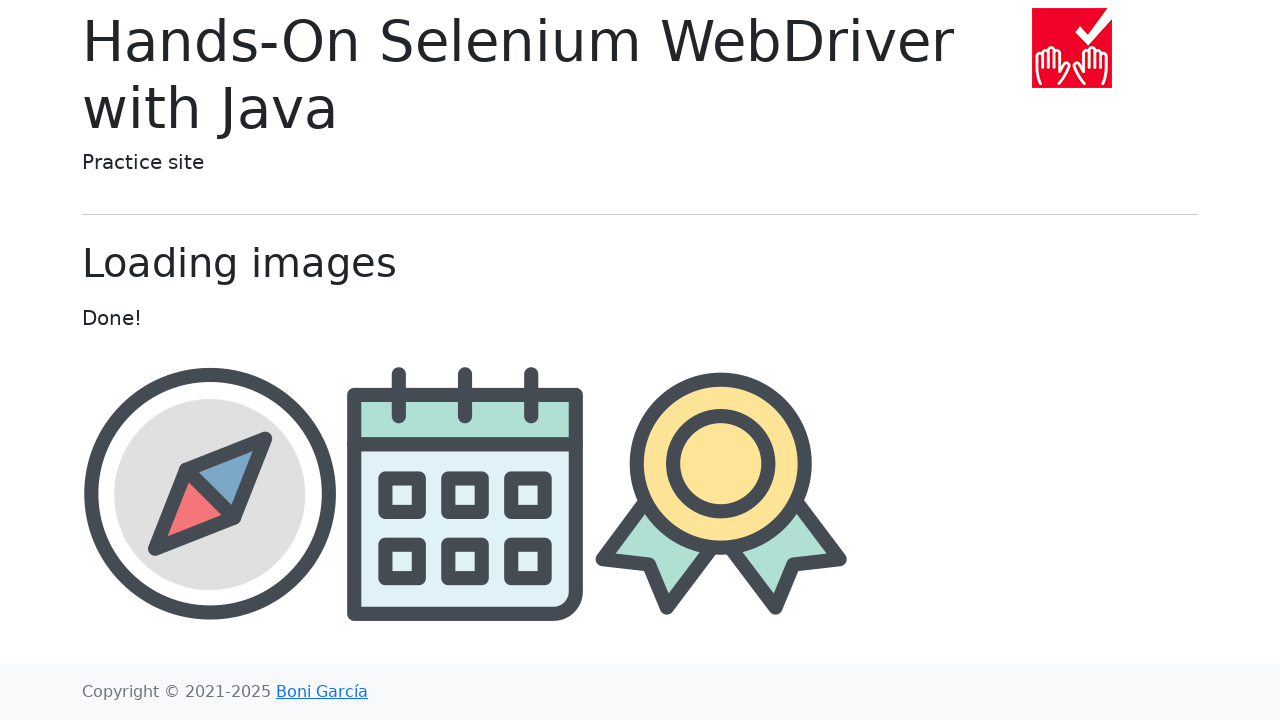

Verified that image elements are present on the page
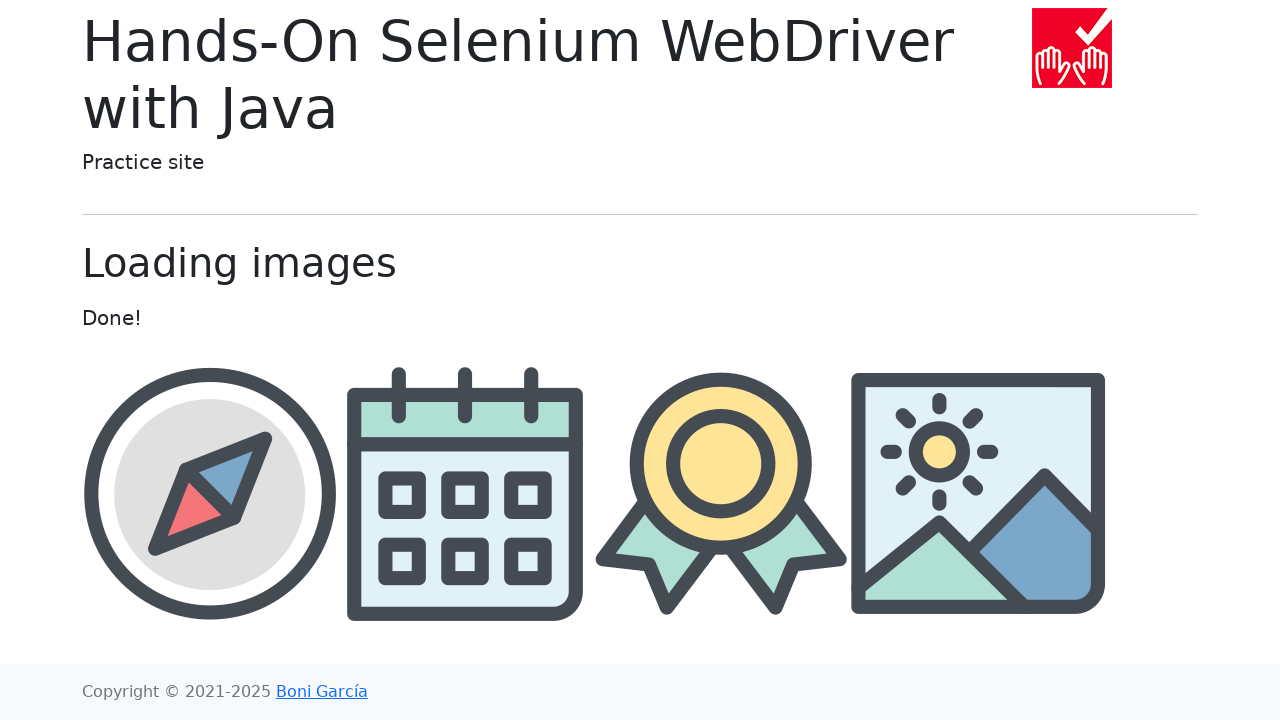

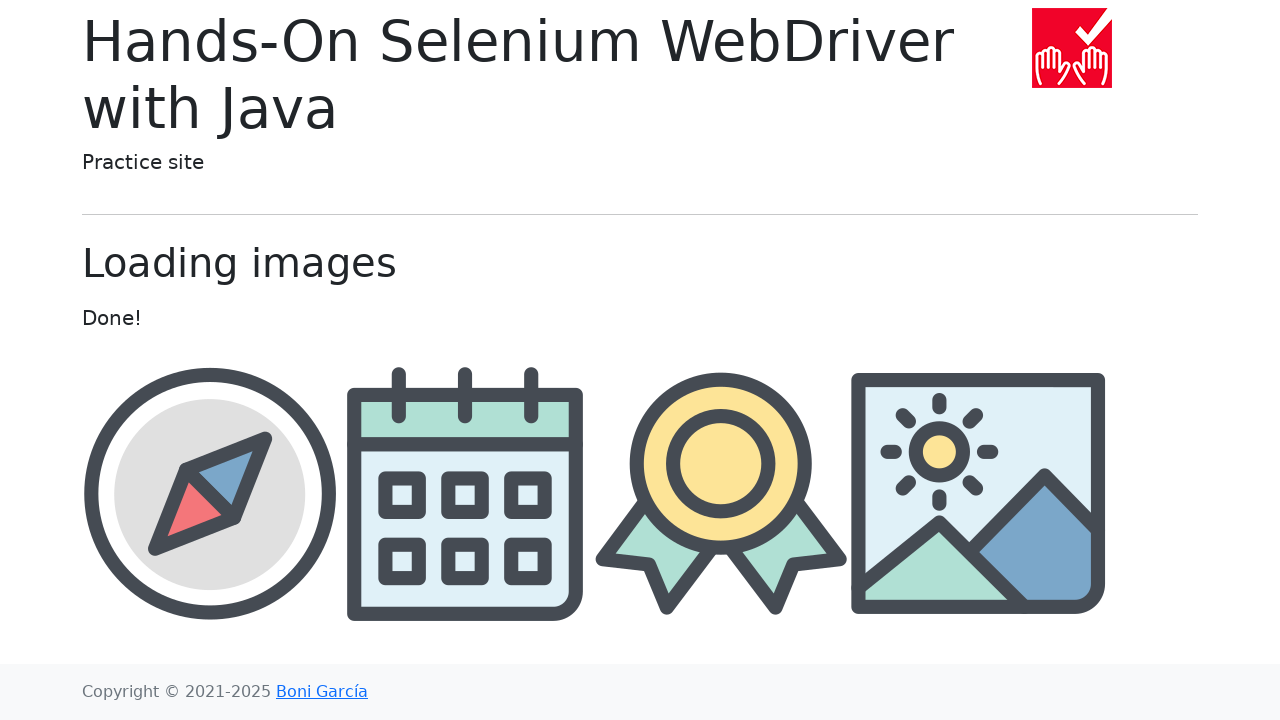